Tests multiple window handling by clicking a link that opens a new window, switching to the new window to verify its content, then switching back to the parent window to verify its content.

Starting URL: http://the-internet.herokuapp.com/

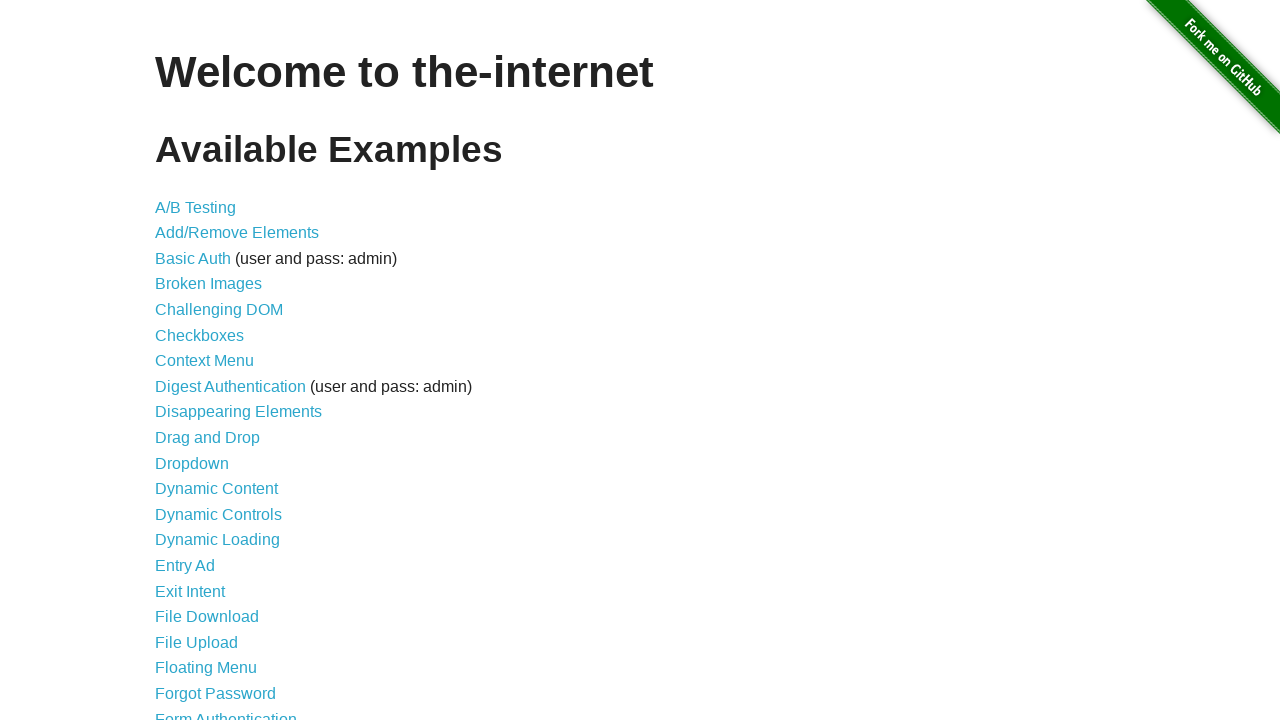

Clicked on 'Multiple Windows' link at (218, 369) on xpath=//*[@id='content']/ul/li/a[text()='Multiple Windows']
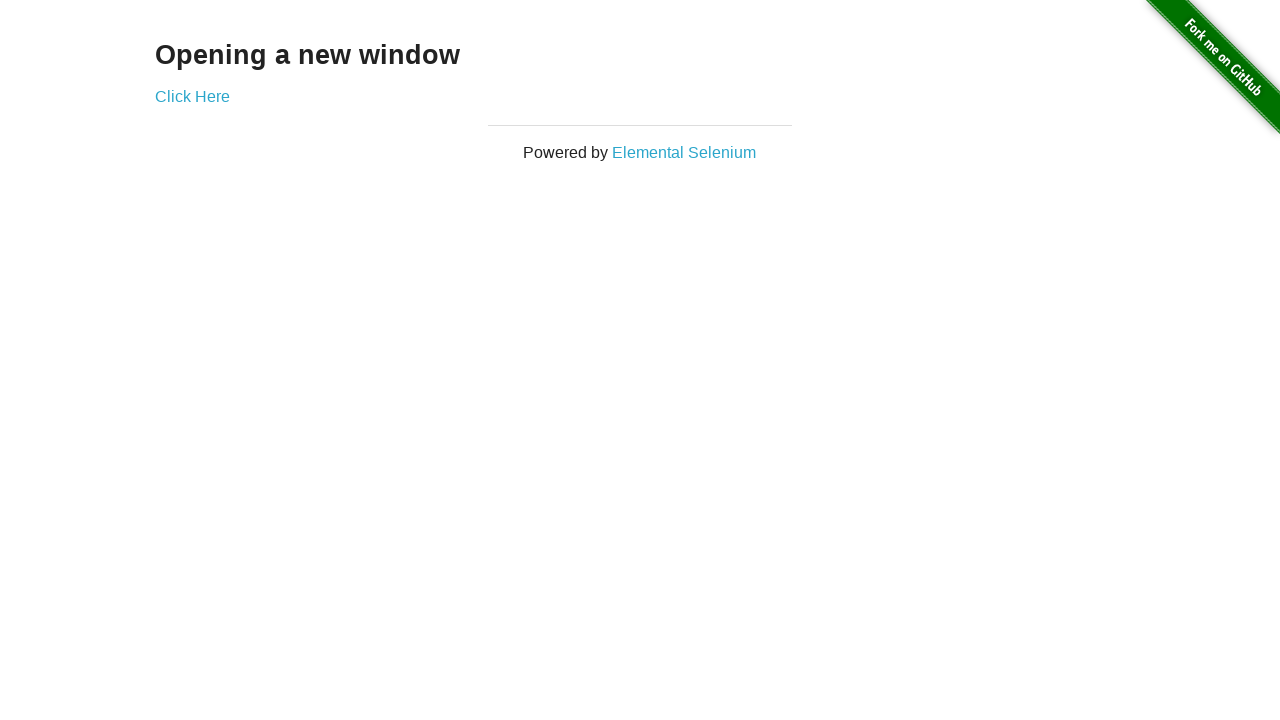

Multiple Windows page loaded and 'Click Here' link is visible
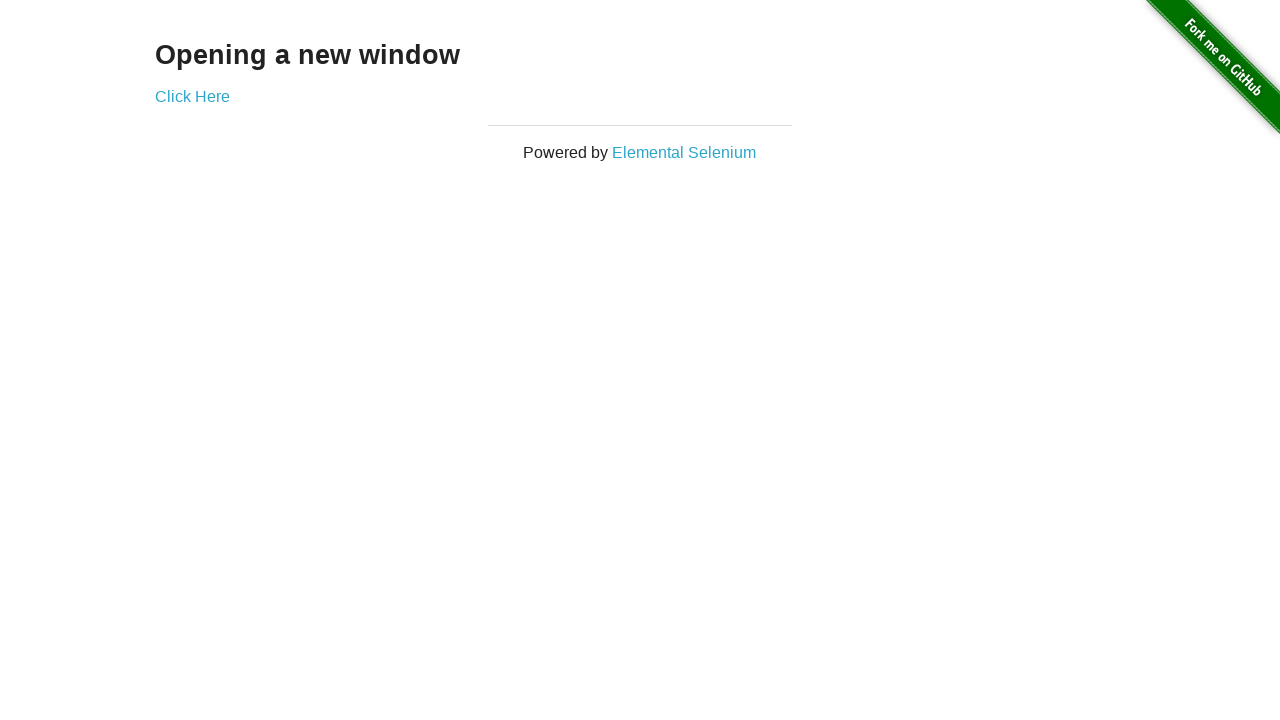

Clicked 'Click Here' link to open new window at (192, 96) on xpath=//div[@id='content']/div/a[text()='Click Here']
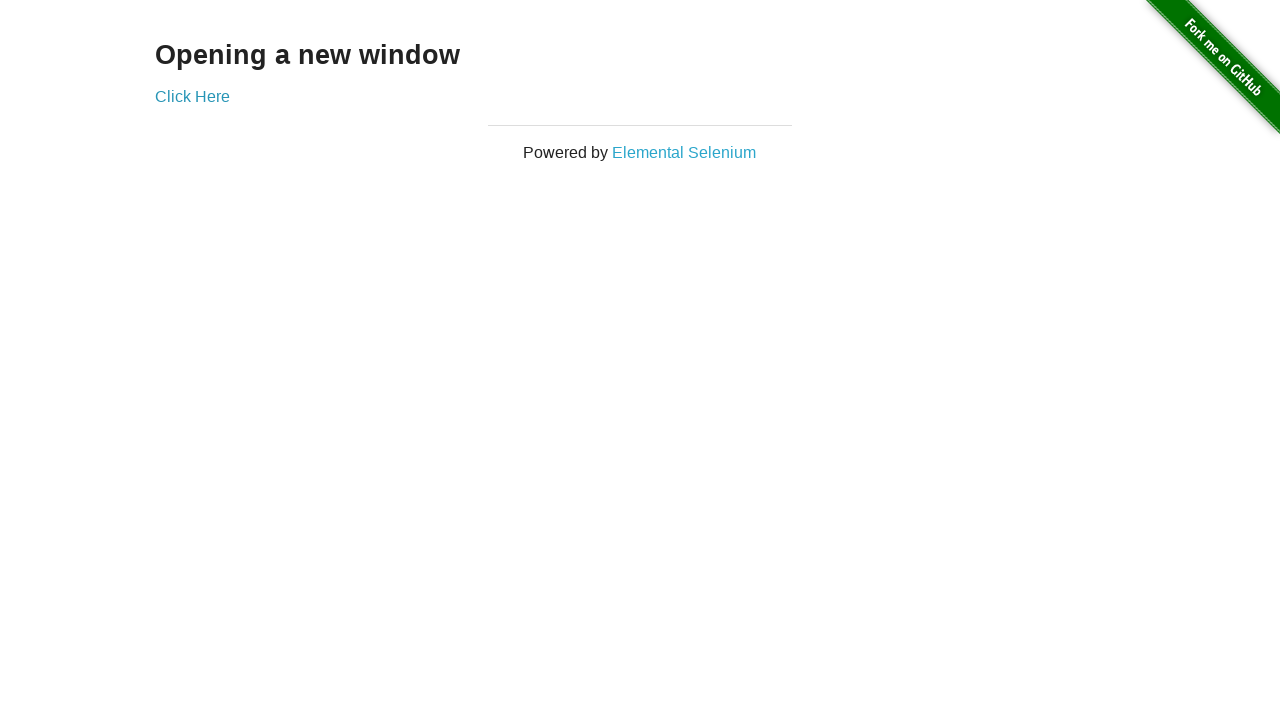

New window opened and reference obtained
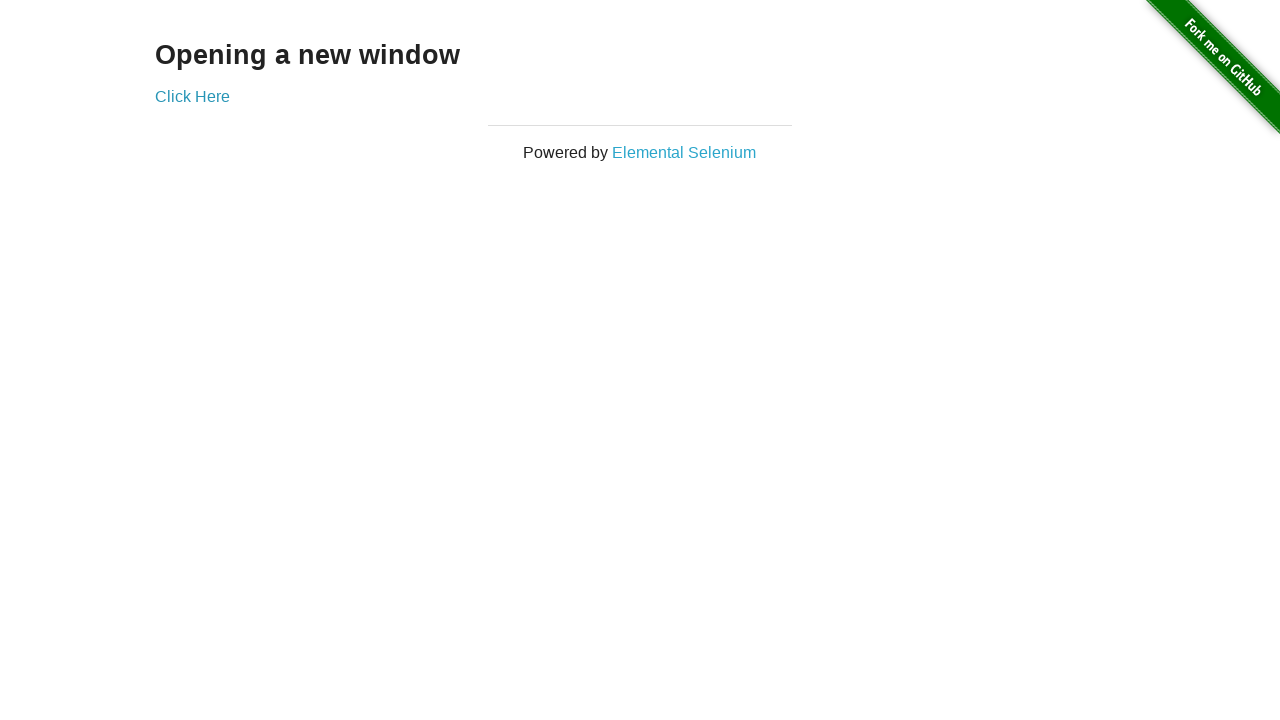

New window content loaded, h3 element is visible
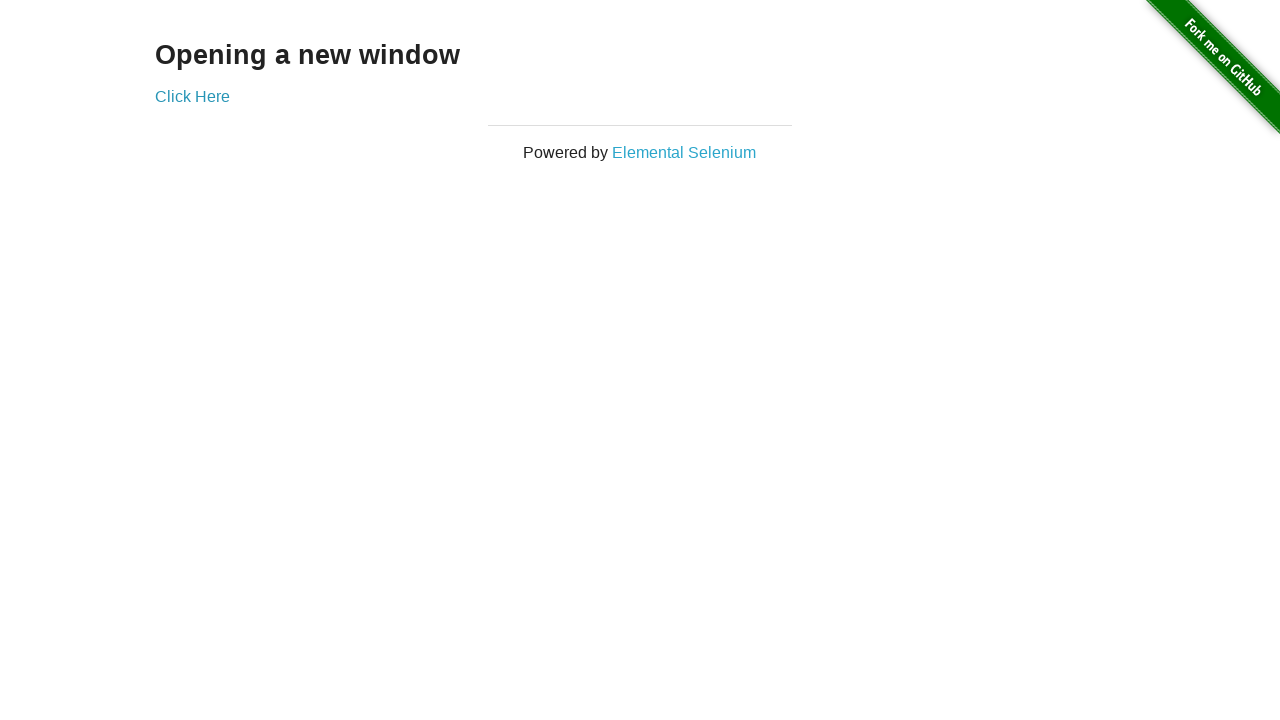

Extracted new window text content: 'New Window'
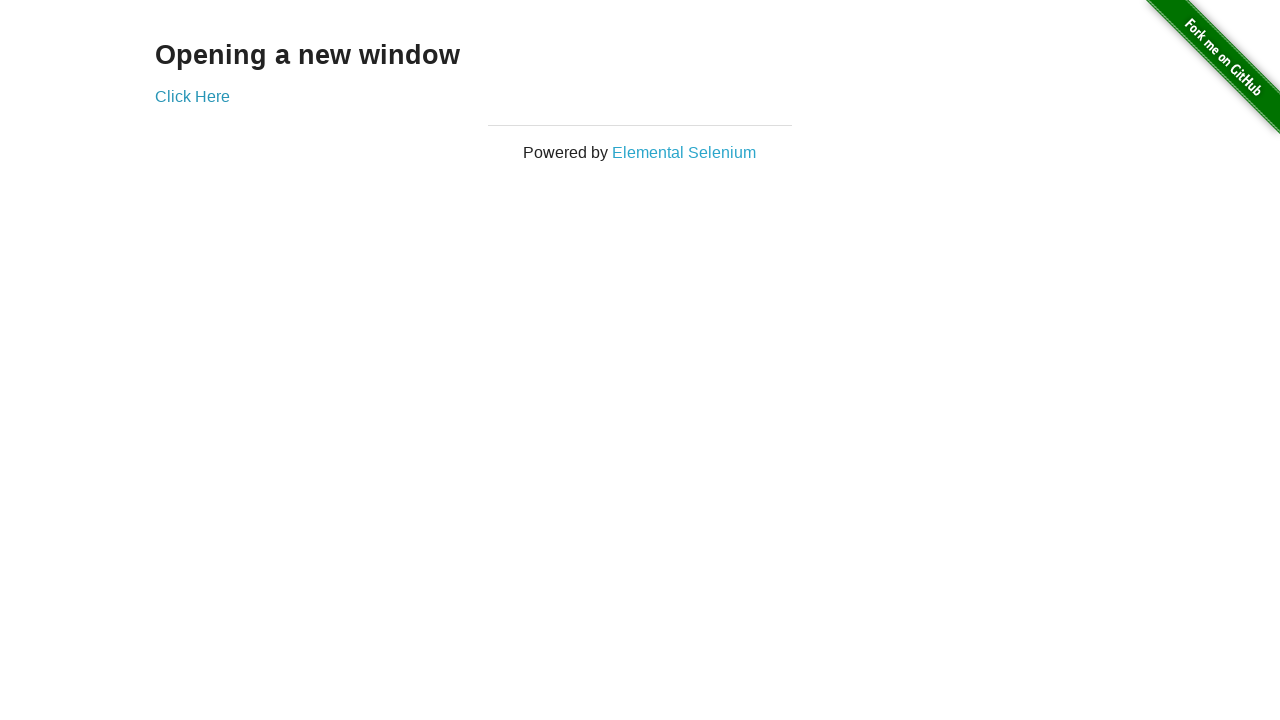

Switched back to parent window
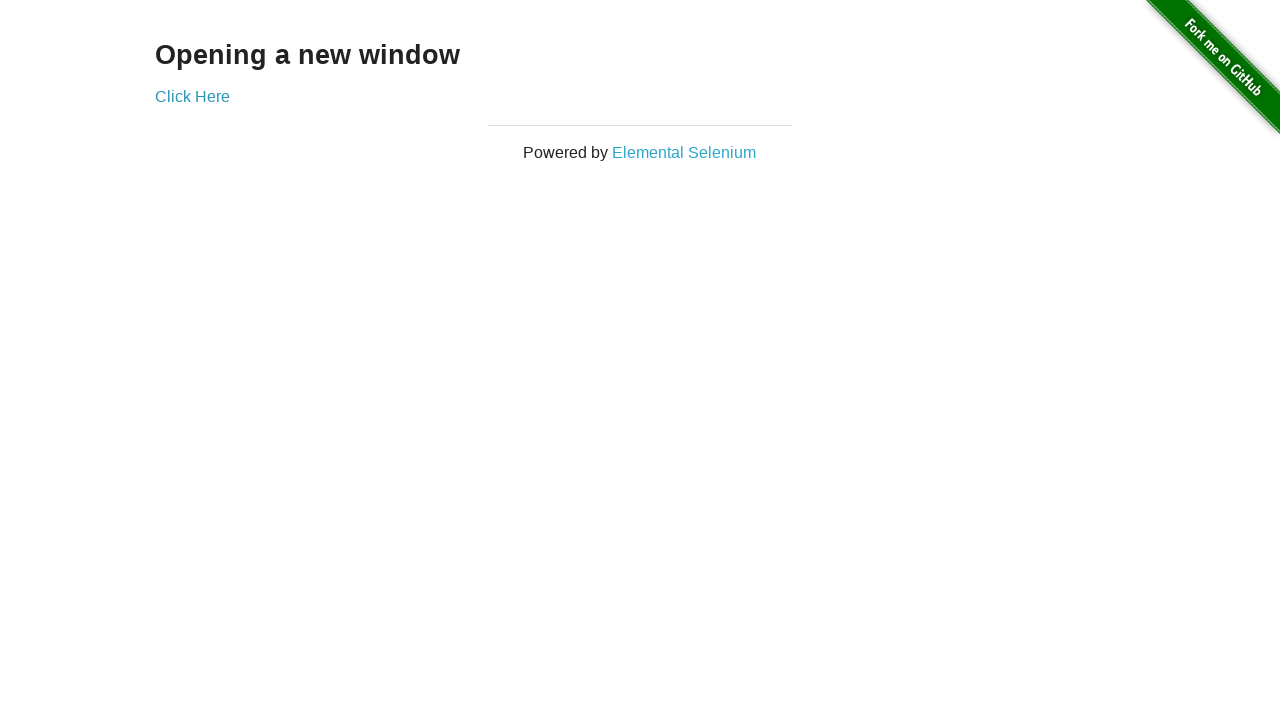

Extracted parent window text content: 'Opening a new window'
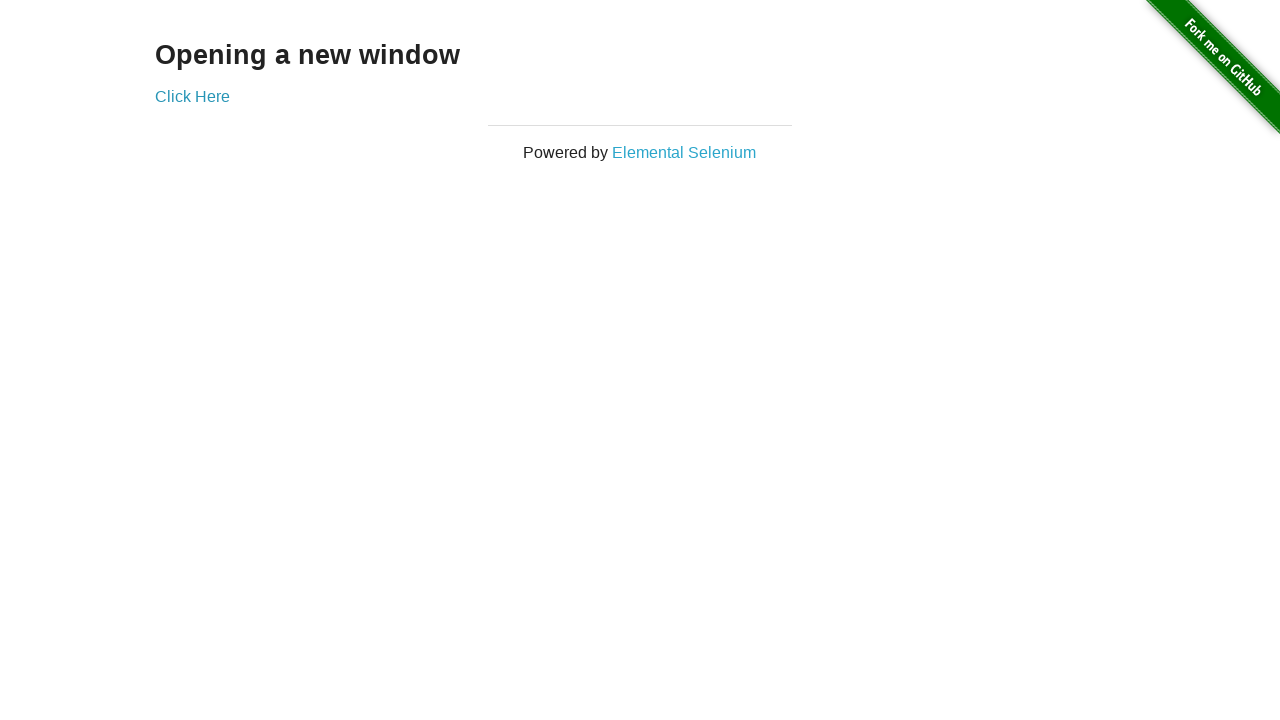

Closed the new window
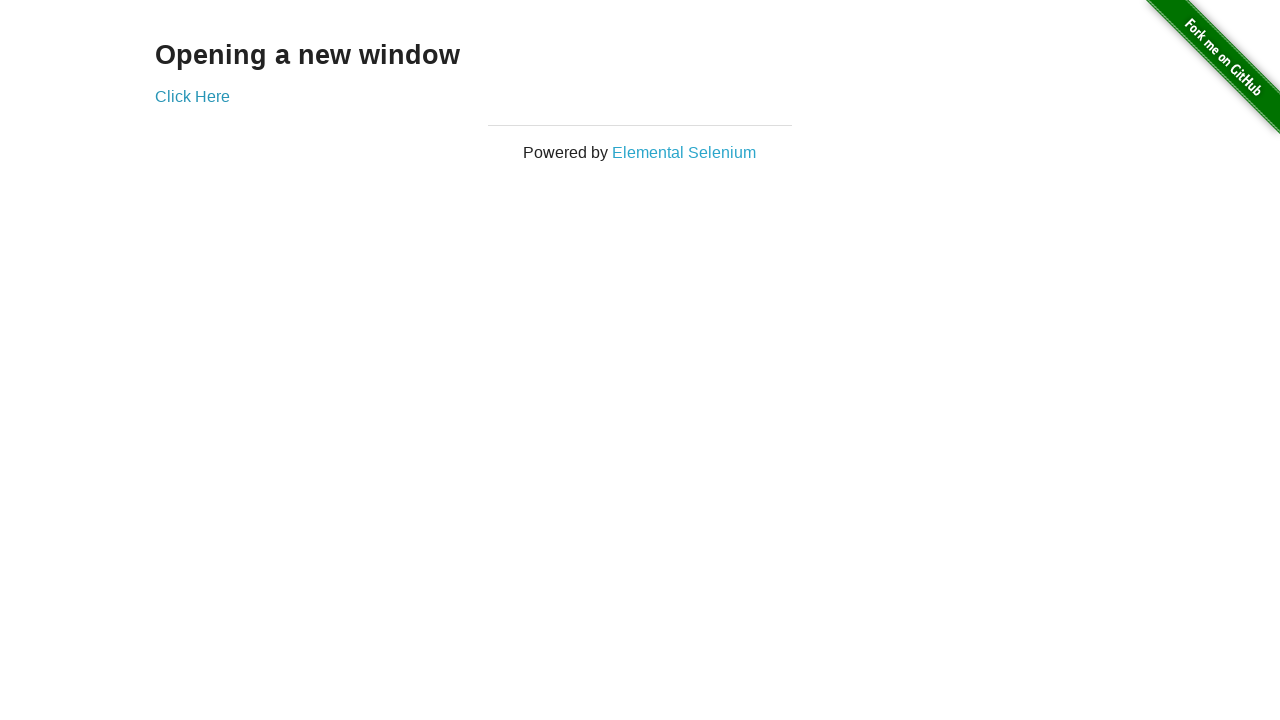

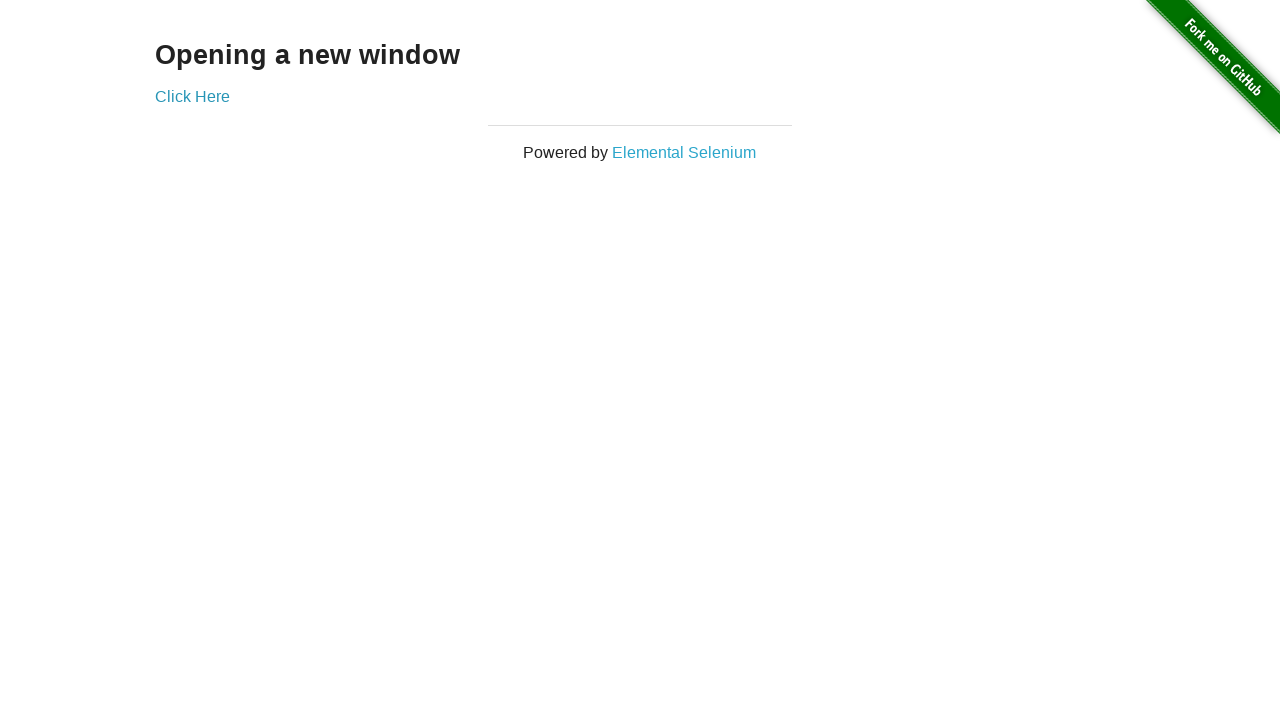